Tests date dropdown selection by selecting December 1st, 1933 from year, month, and day dropdowns and verifying the selections

Starting URL: https://practice.cydeo.com/dropdown

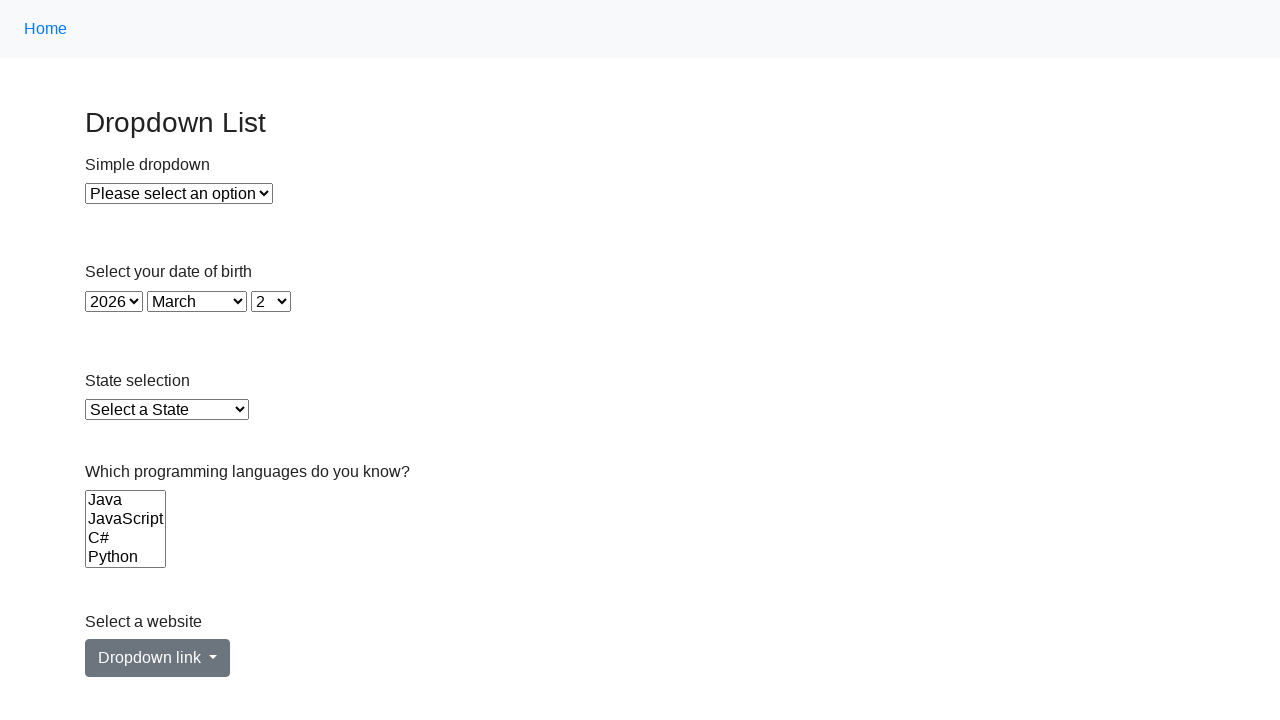

Selected year 1933 from year dropdown on select#year
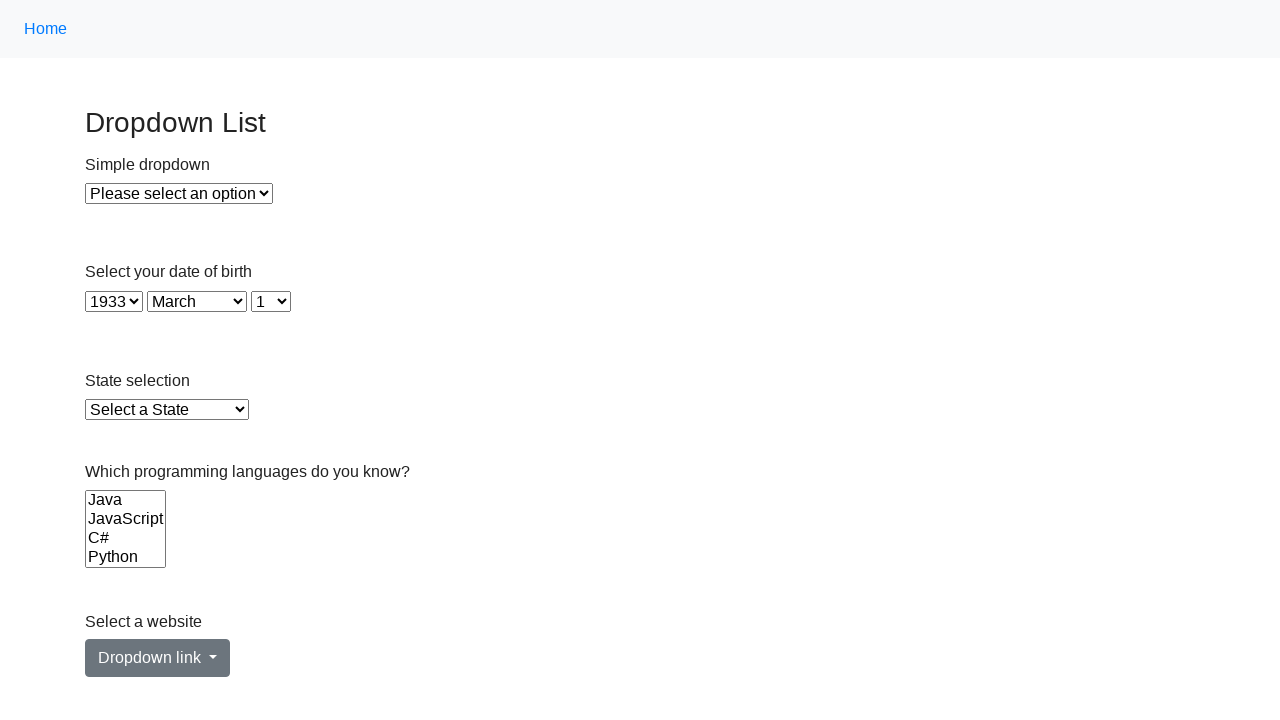

Selected month 11 (December) from month dropdown on select#month
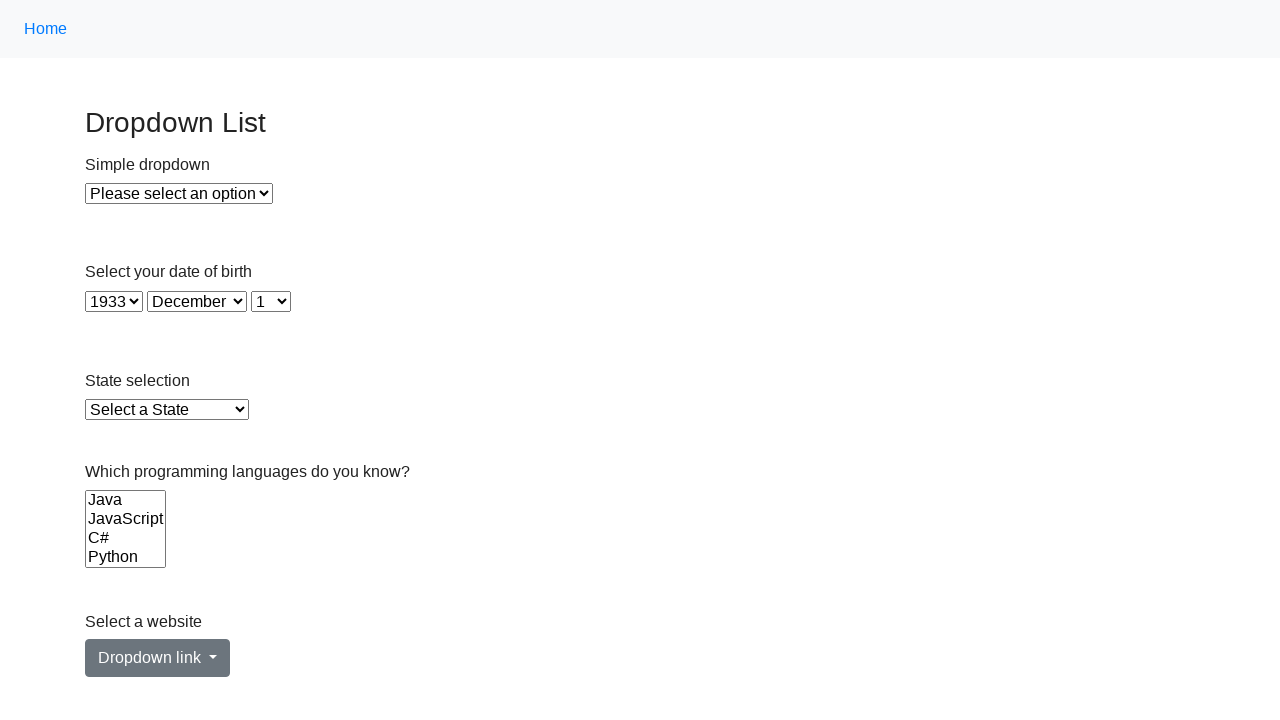

Selected day 1 from day dropdown on select#day
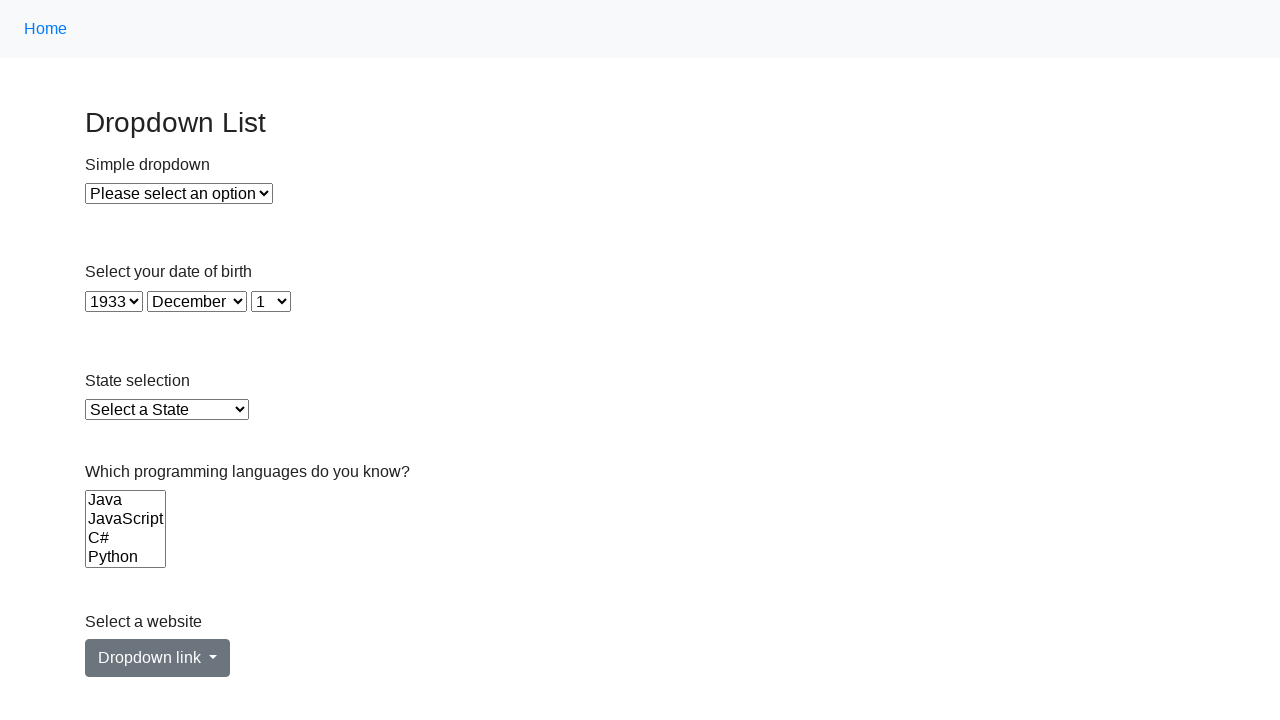

Retrieved selected year value
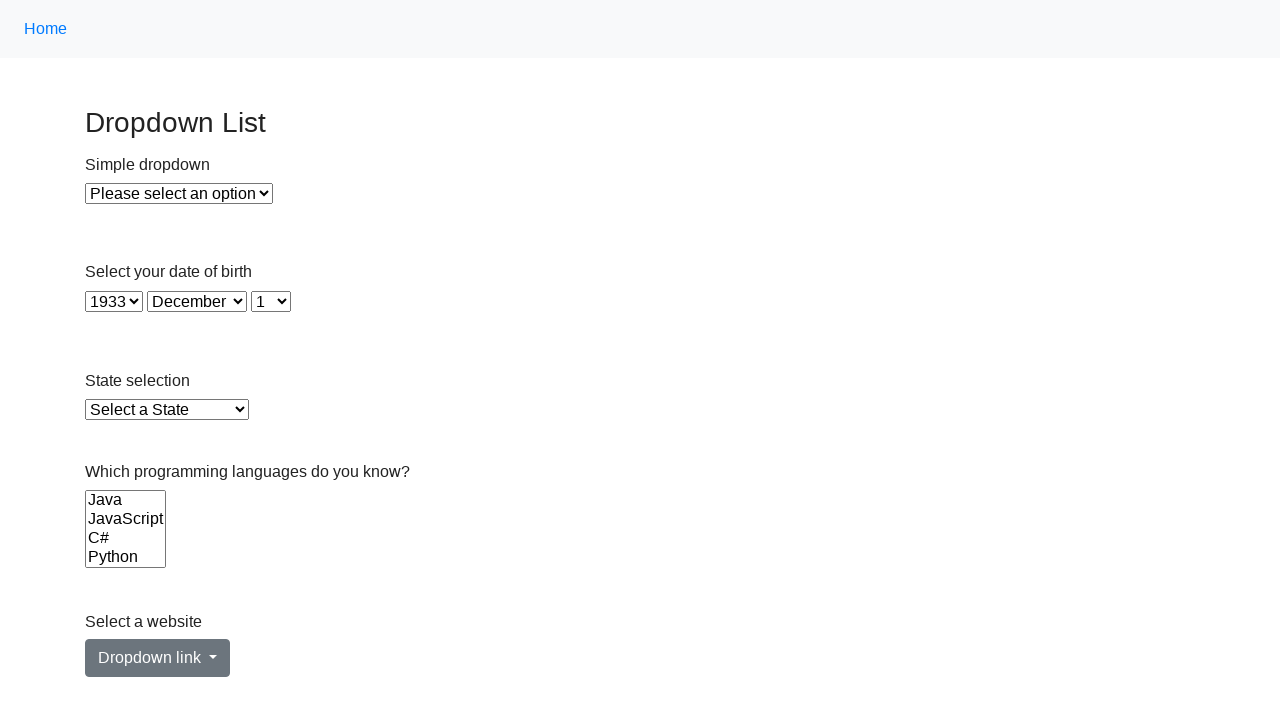

Retrieved selected month value
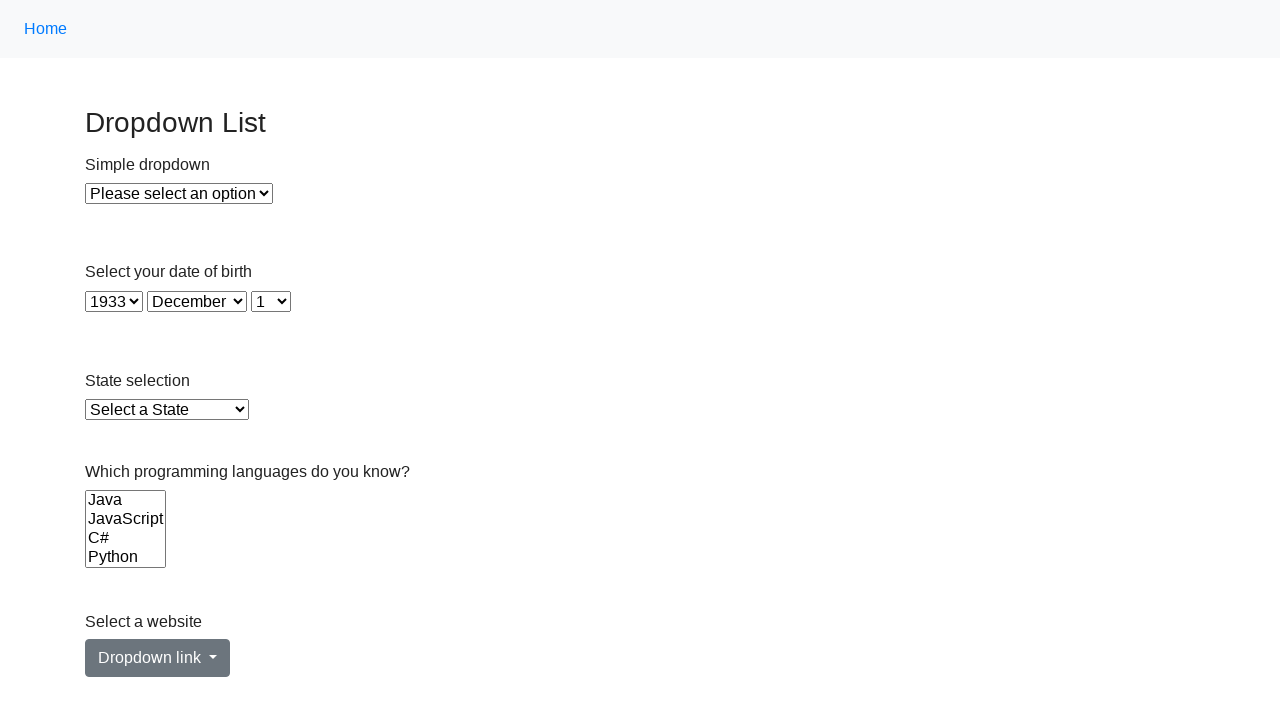

Retrieved selected day value
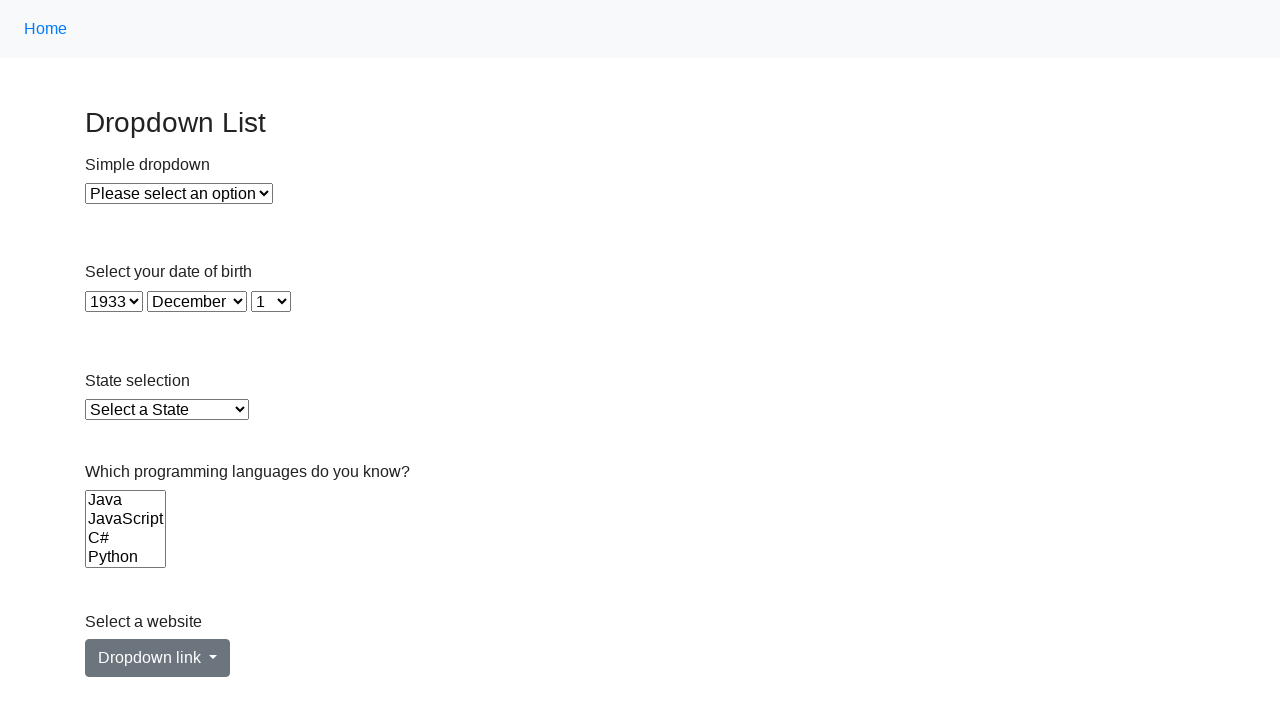

Verified year selection equals 1933
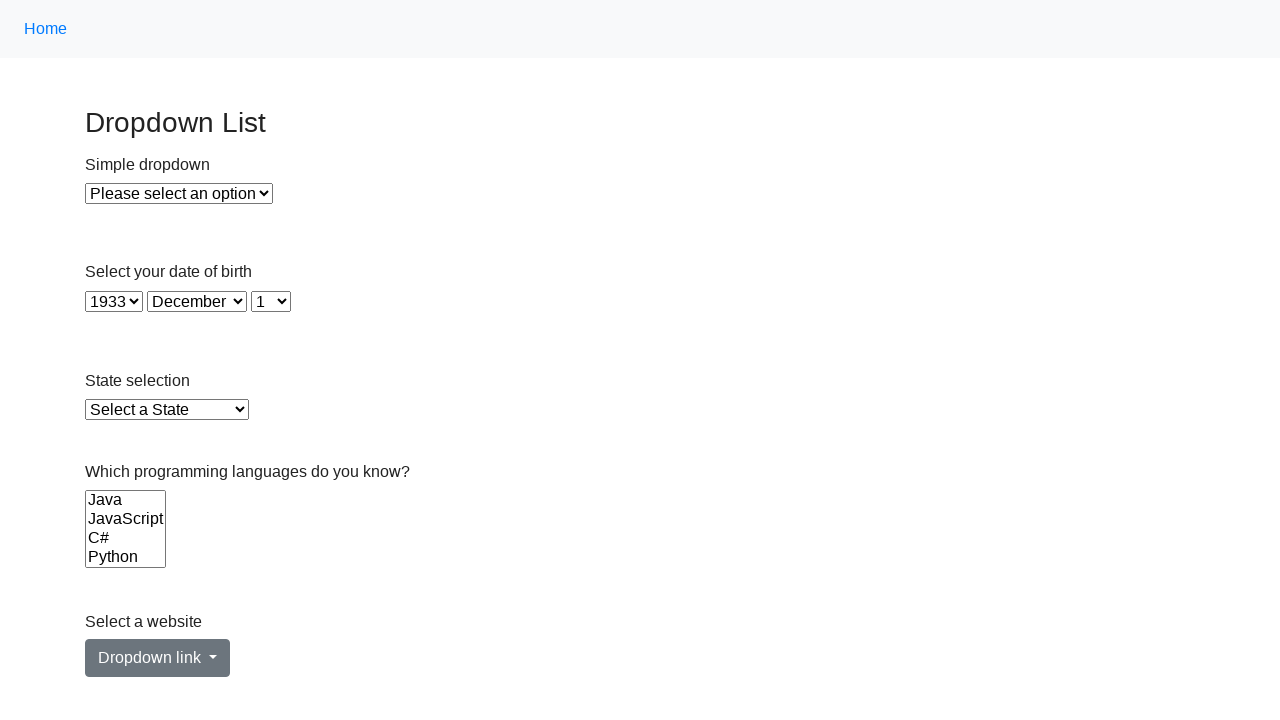

Verified month selection equals 11 (December)
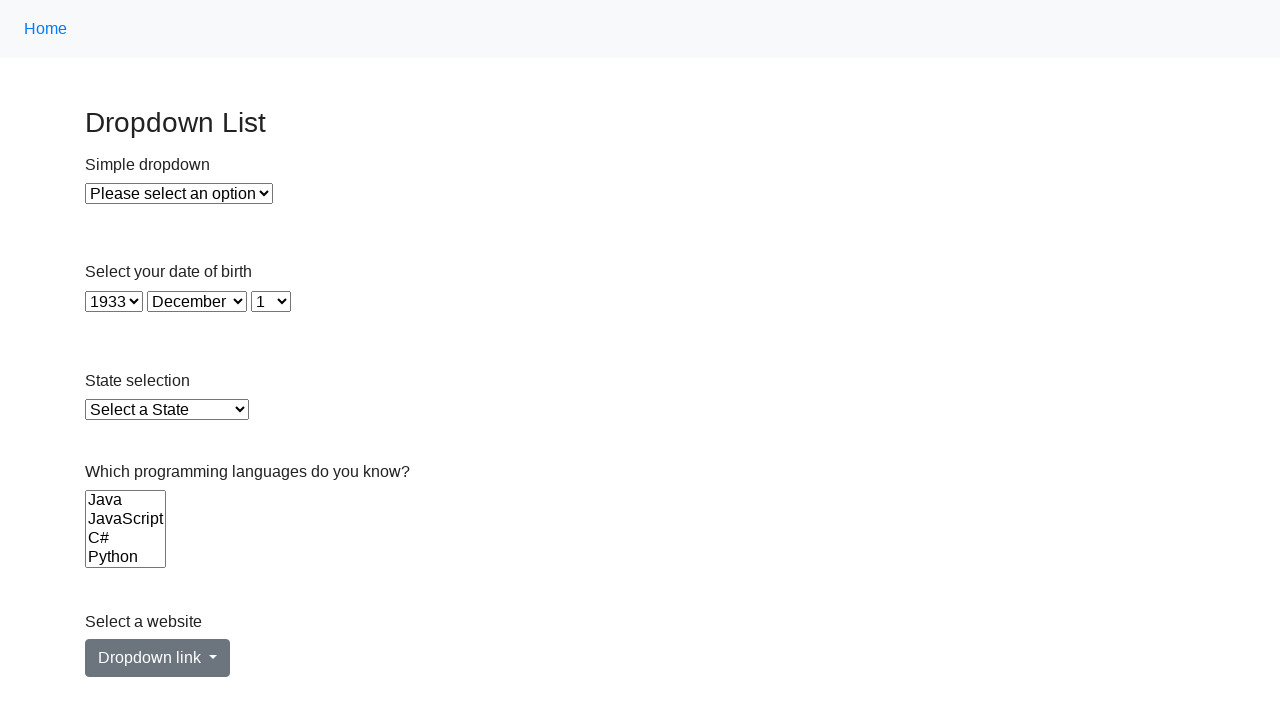

Verified day selection equals 1
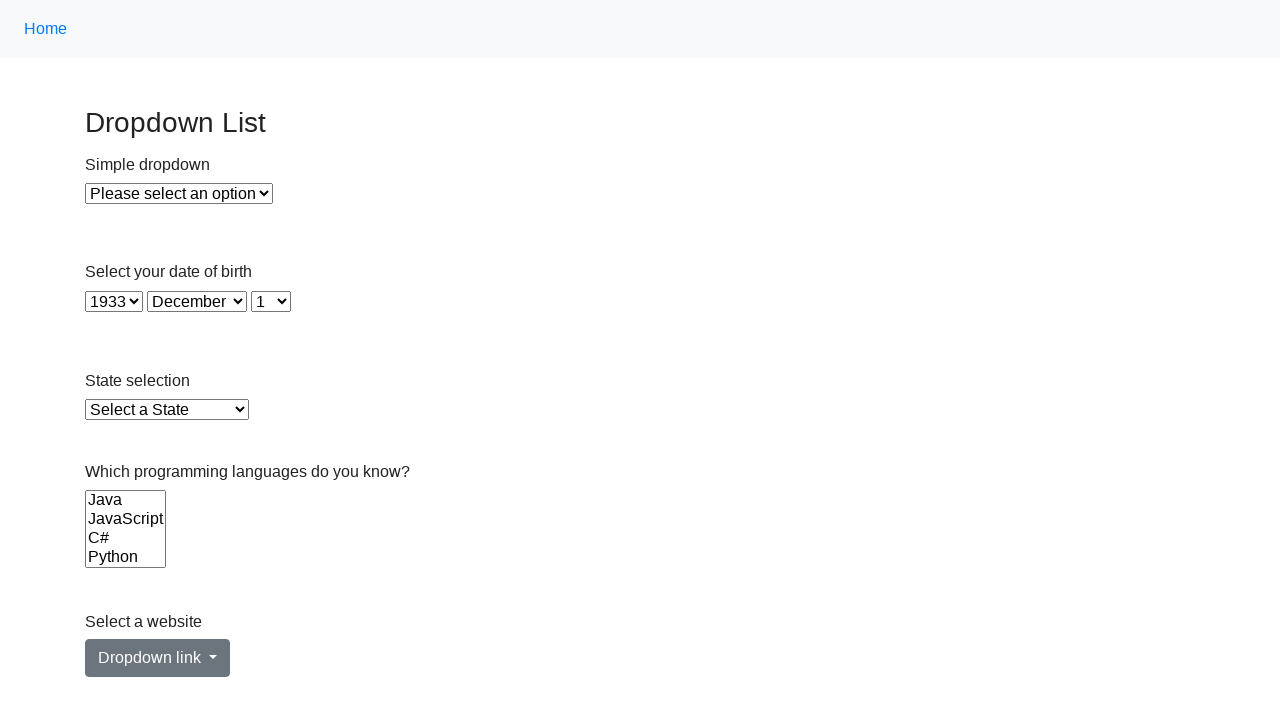

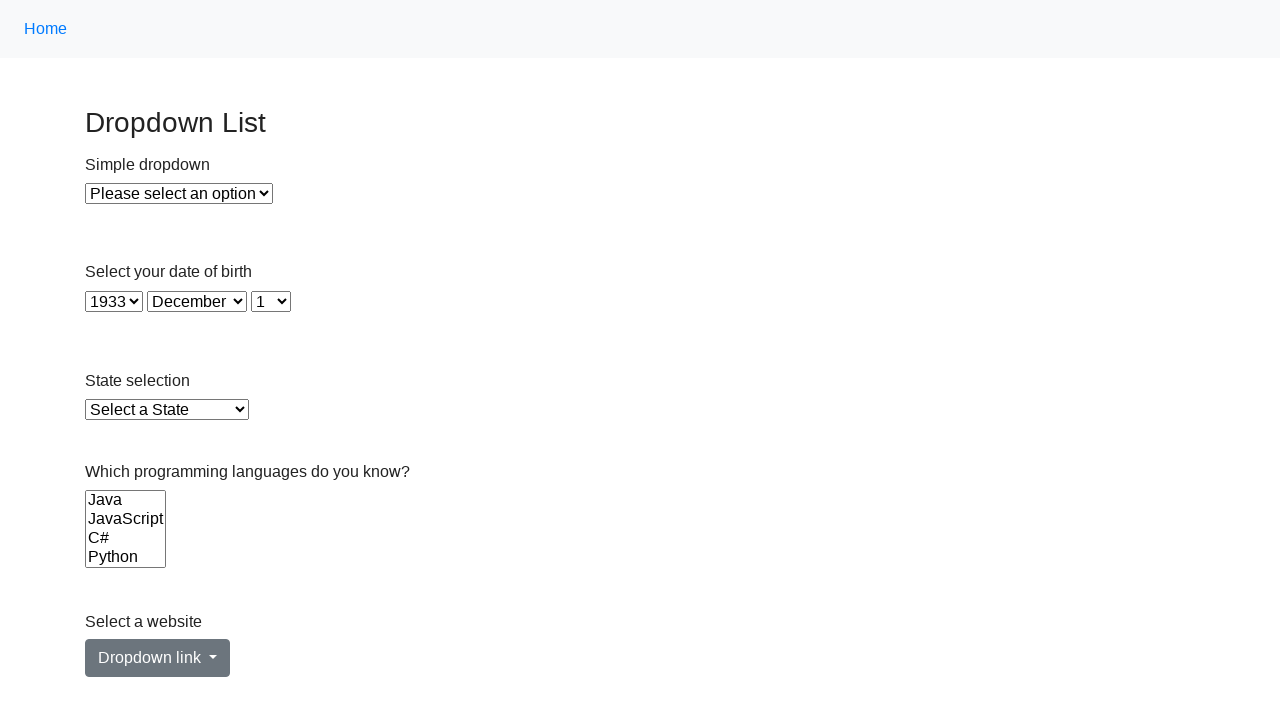